Tests selecting all checkboxes on the page by clicking each one and verifying they all become selected

Starting URL: https://popageorgianvictor.github.io/PUBLISHED-WEBPAGES/checkbox

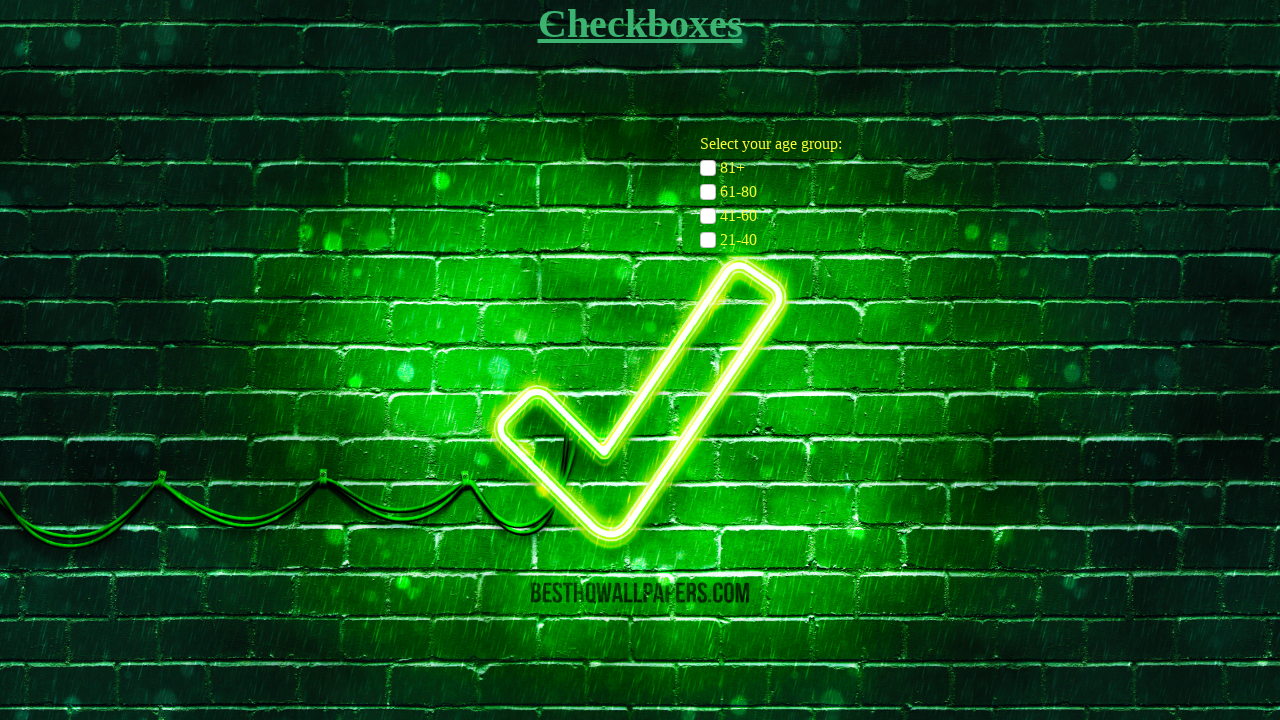

Navigated to checkbox test page
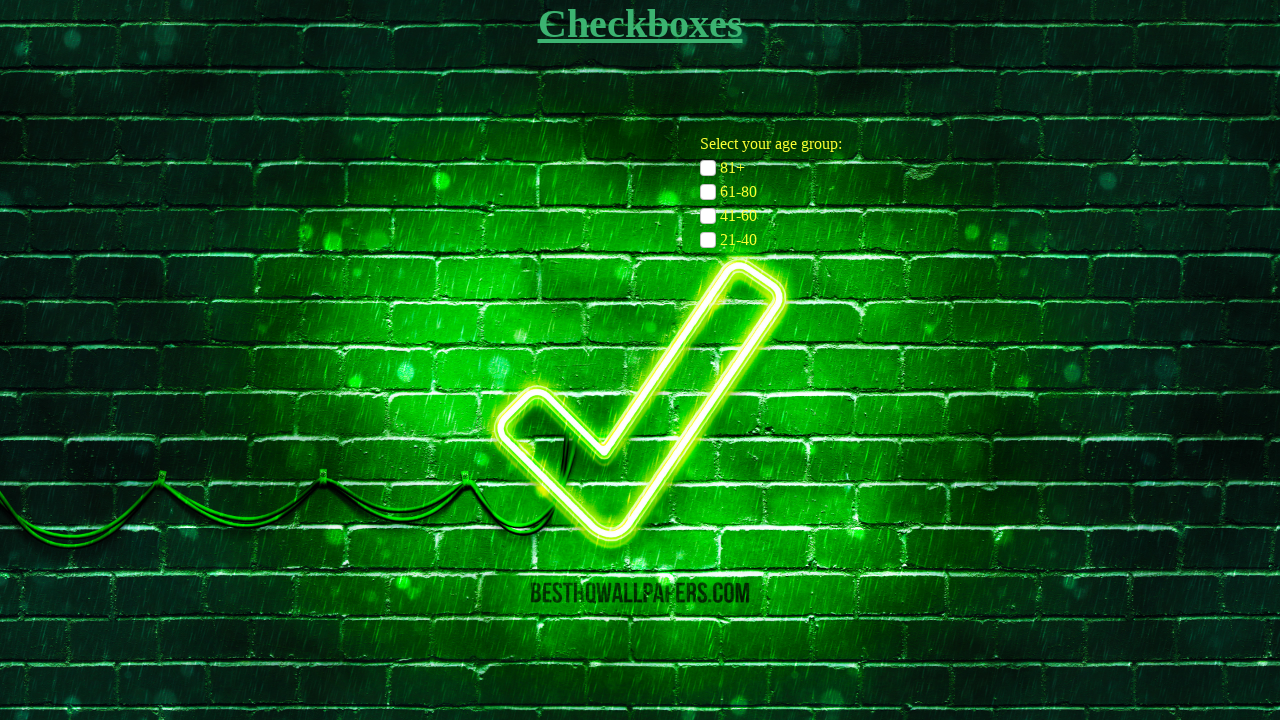

Located all checkboxes on the page
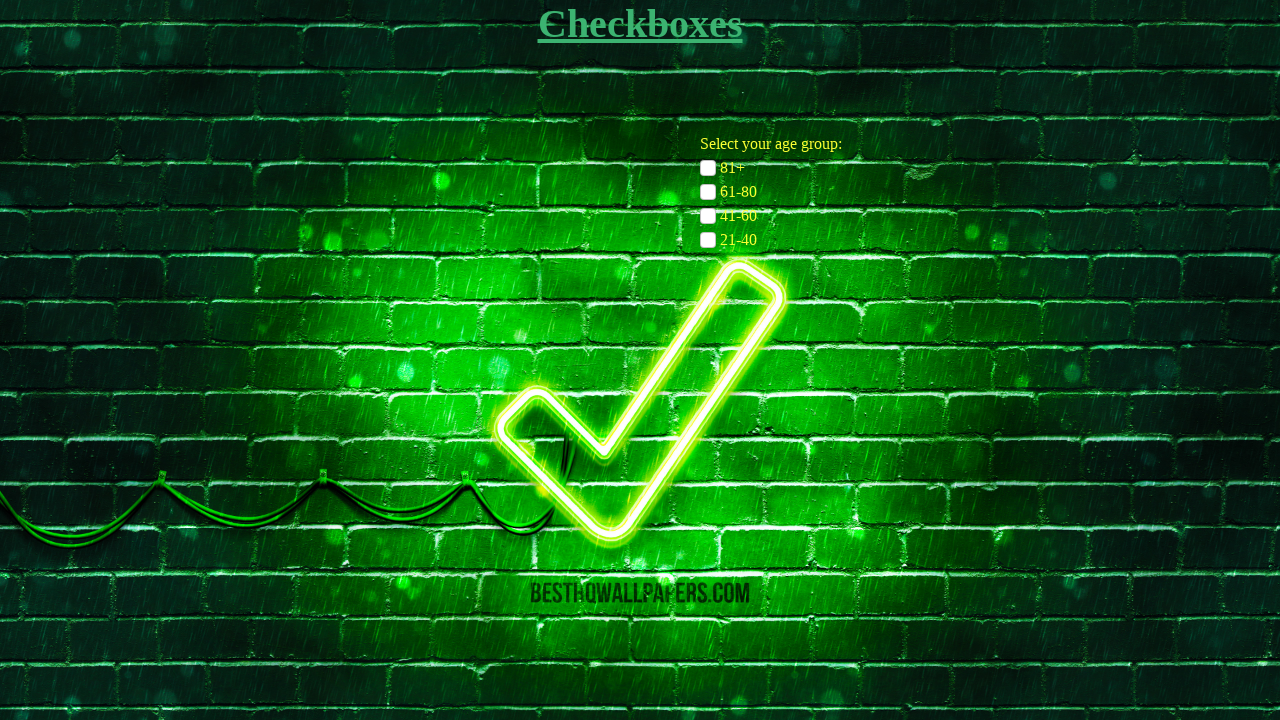

Verified that 4 checkboxes are present on the page
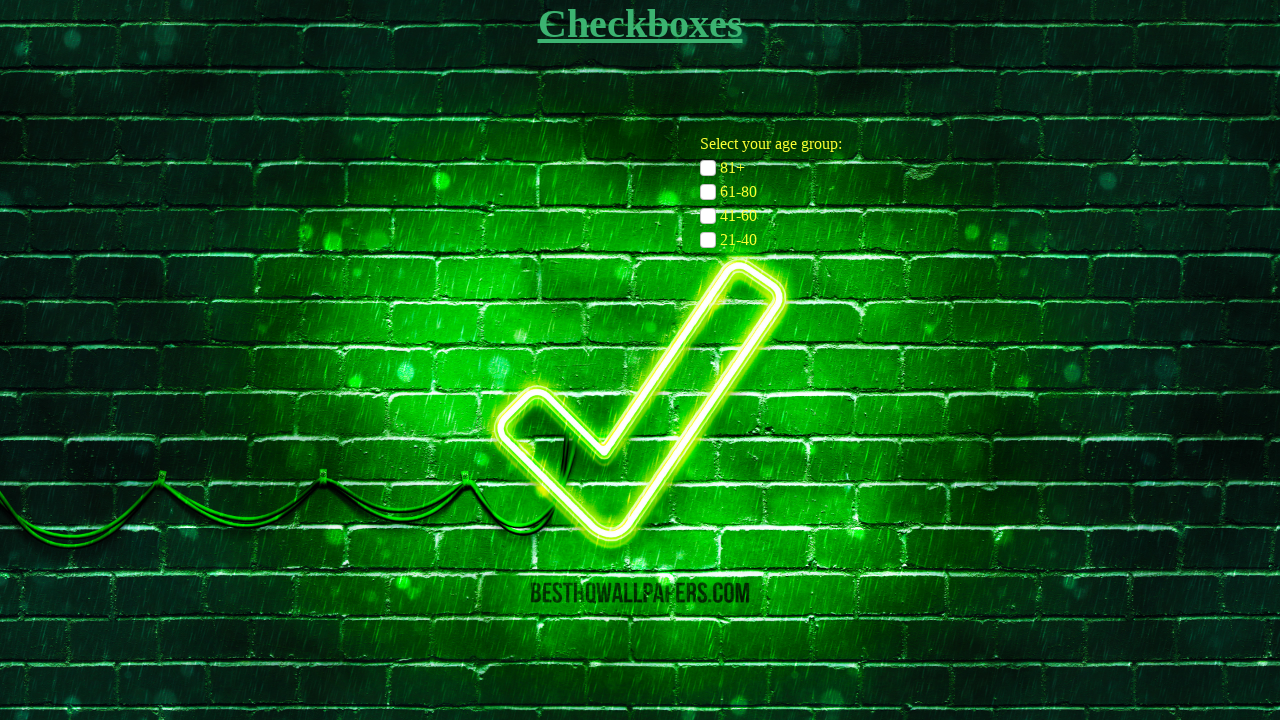

Clicked checkbox at index 0 at (708, 168) on input[name="age-group-checkbox"] >> nth=0
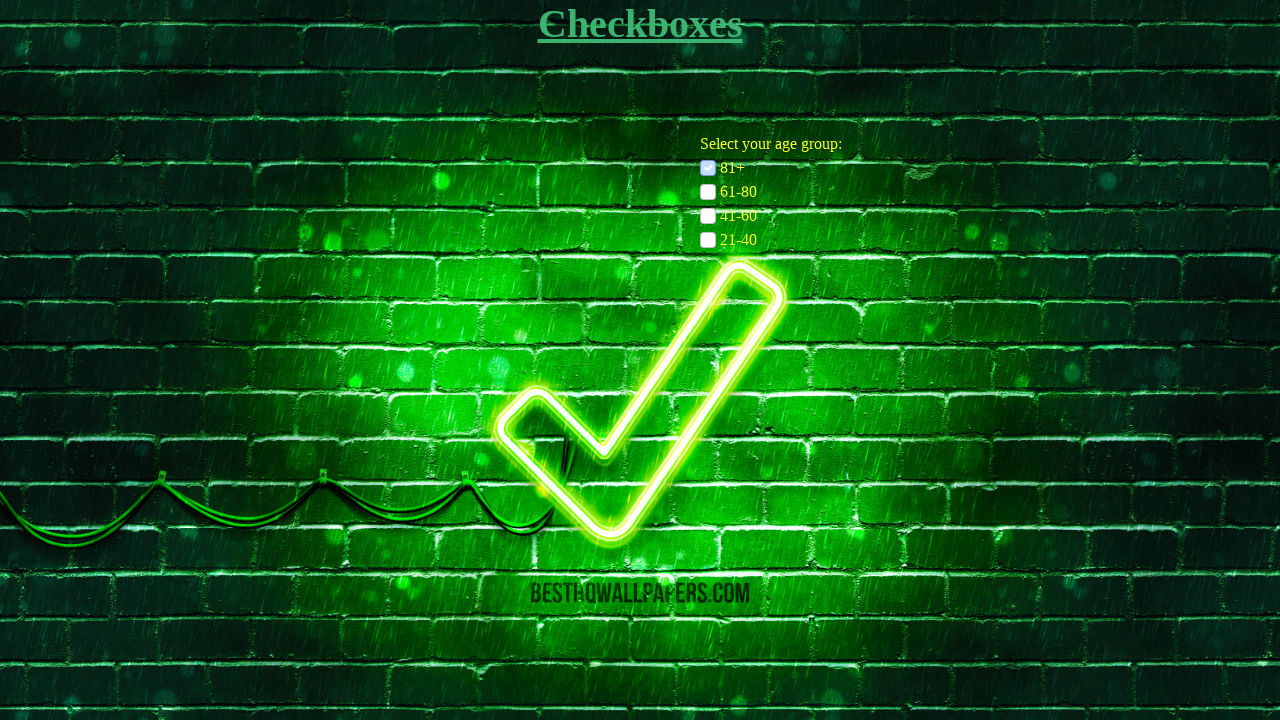

Verified checkbox at index 0 is now selected
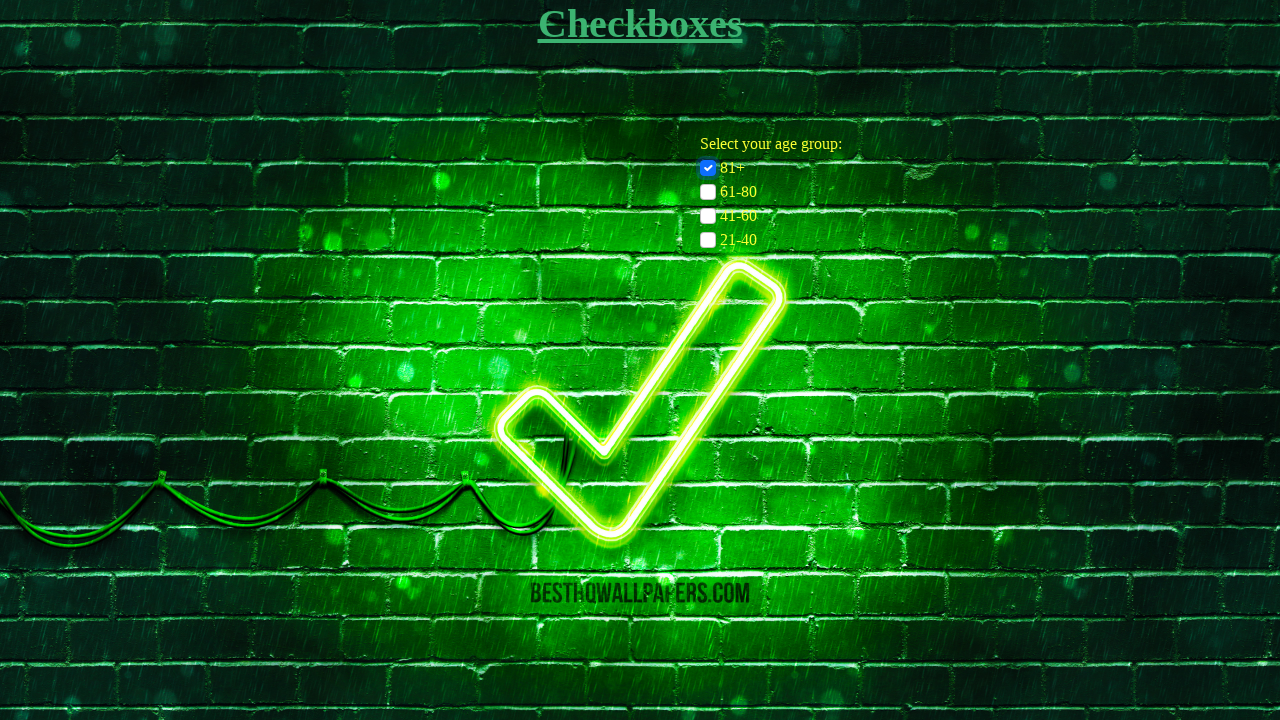

Clicked checkbox at index 1 at (708, 192) on input[name="age-group-checkbox"] >> nth=1
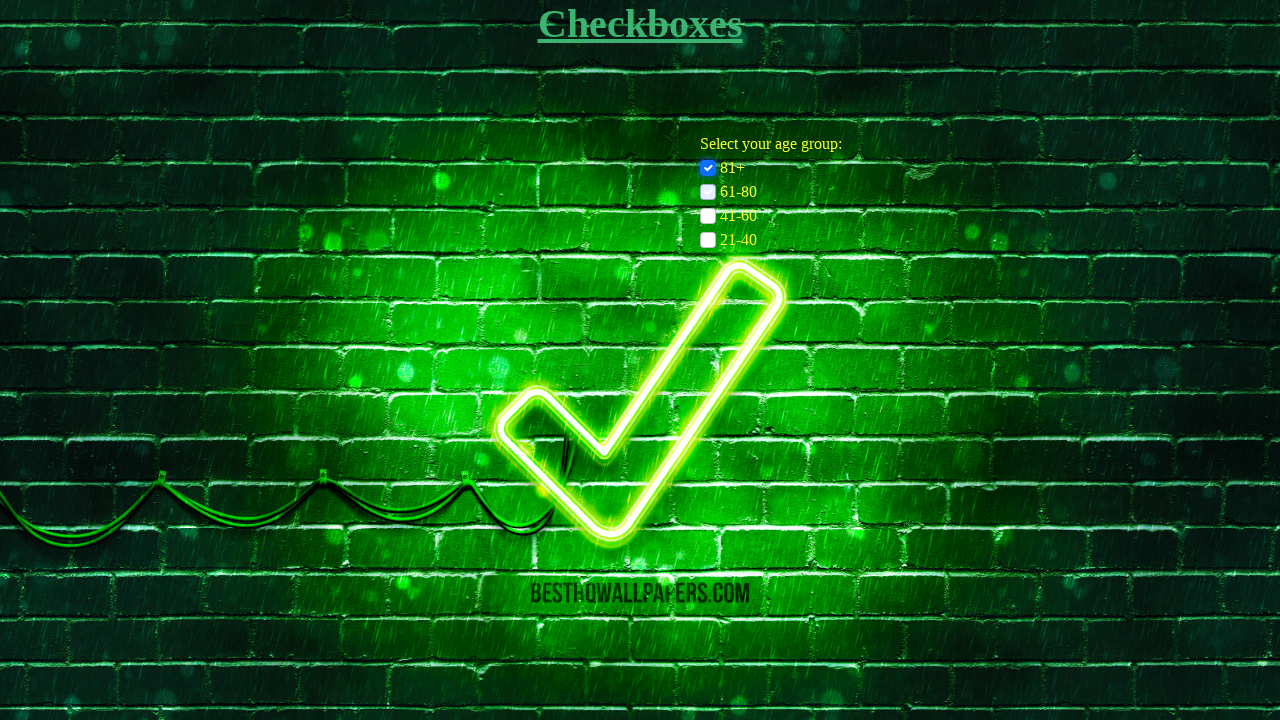

Verified checkbox at index 1 is now selected
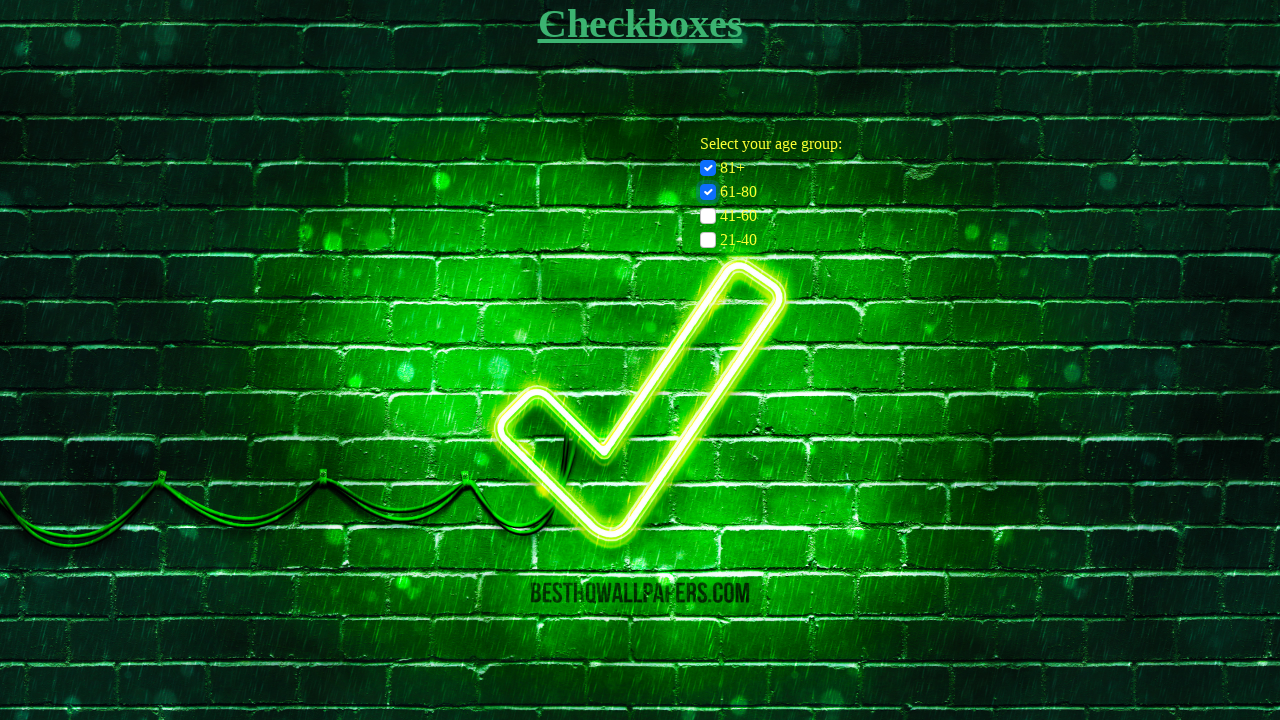

Clicked checkbox at index 2 at (708, 216) on input[name="age-group-checkbox"] >> nth=2
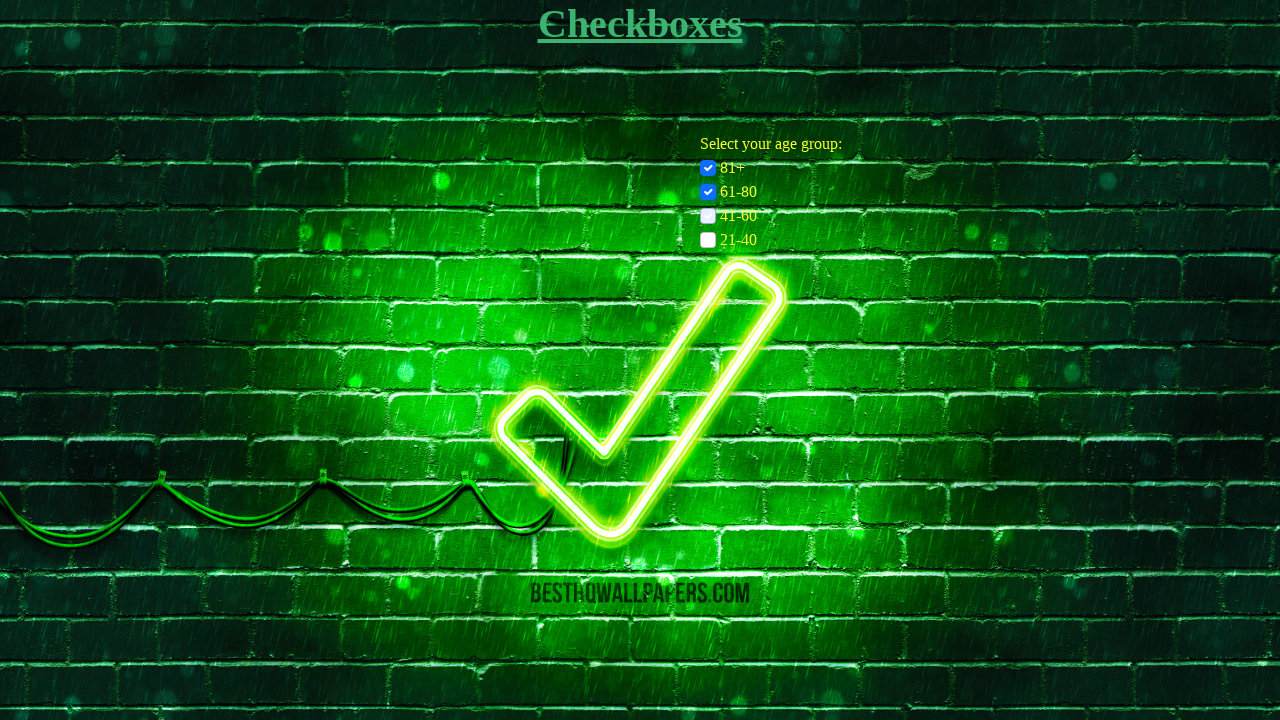

Verified checkbox at index 2 is now selected
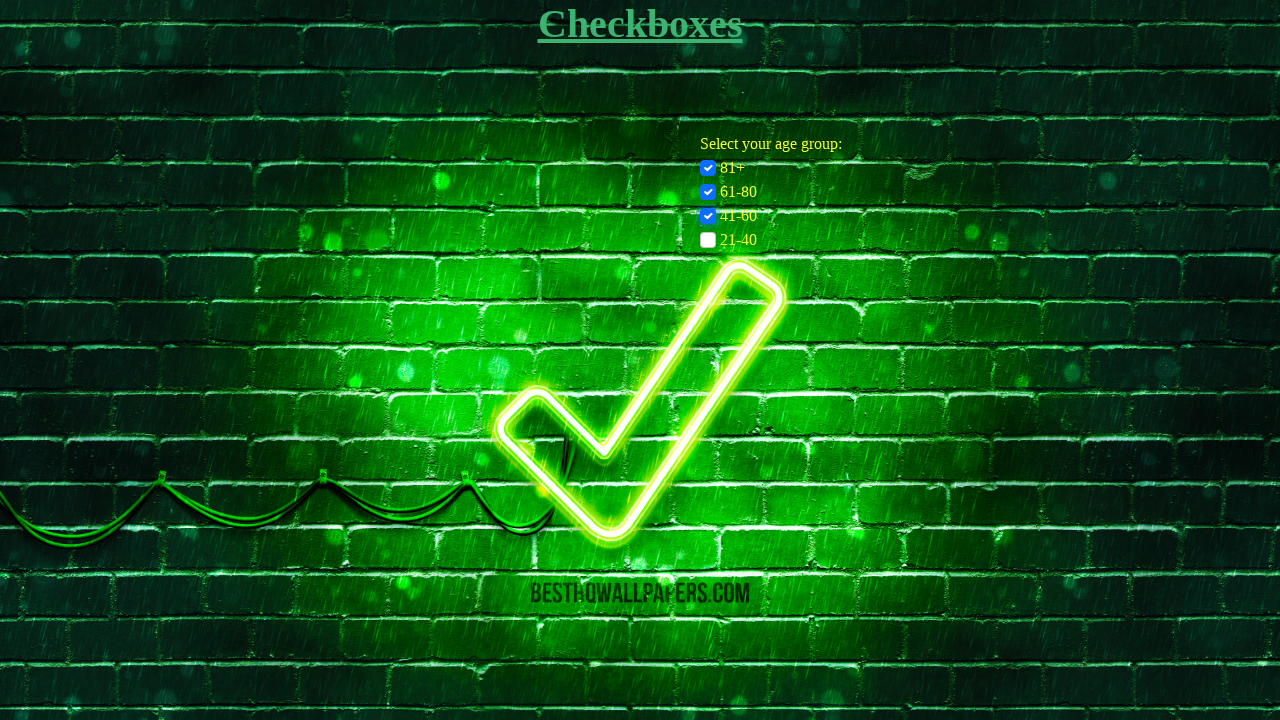

Clicked checkbox at index 3 at (708, 240) on input[name="age-group-checkbox"] >> nth=3
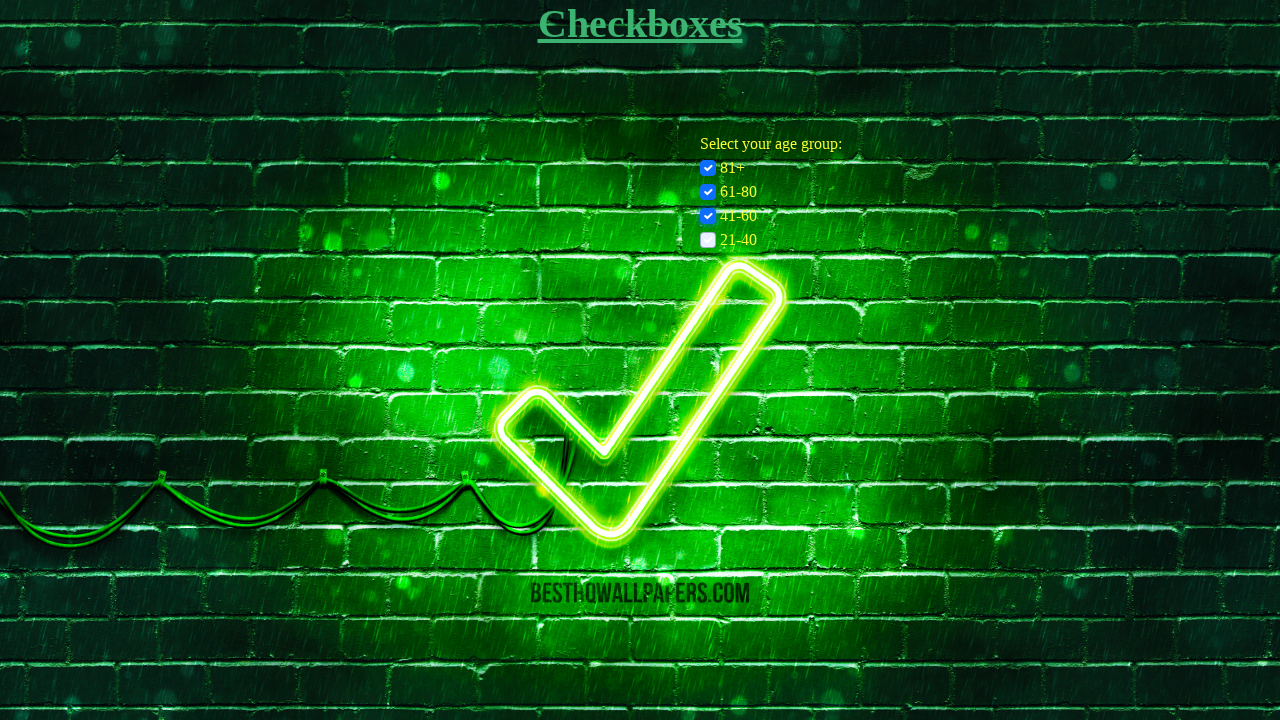

Verified checkbox at index 3 is now selected
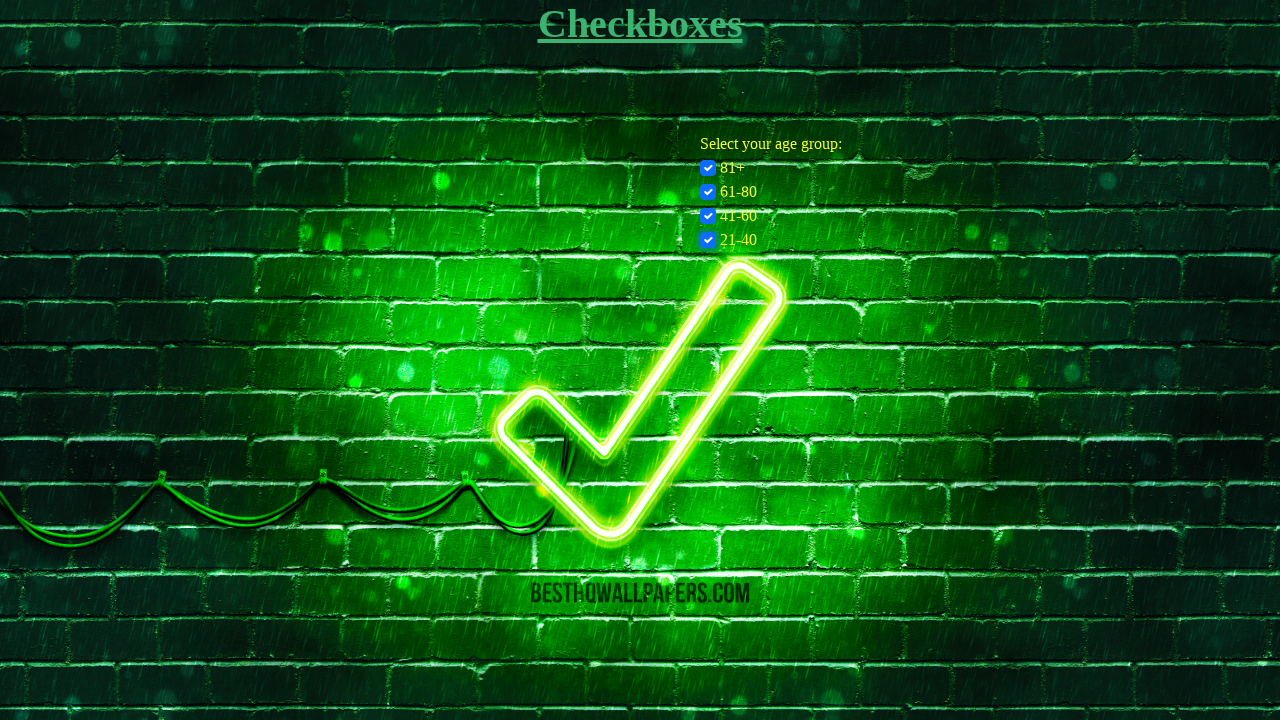

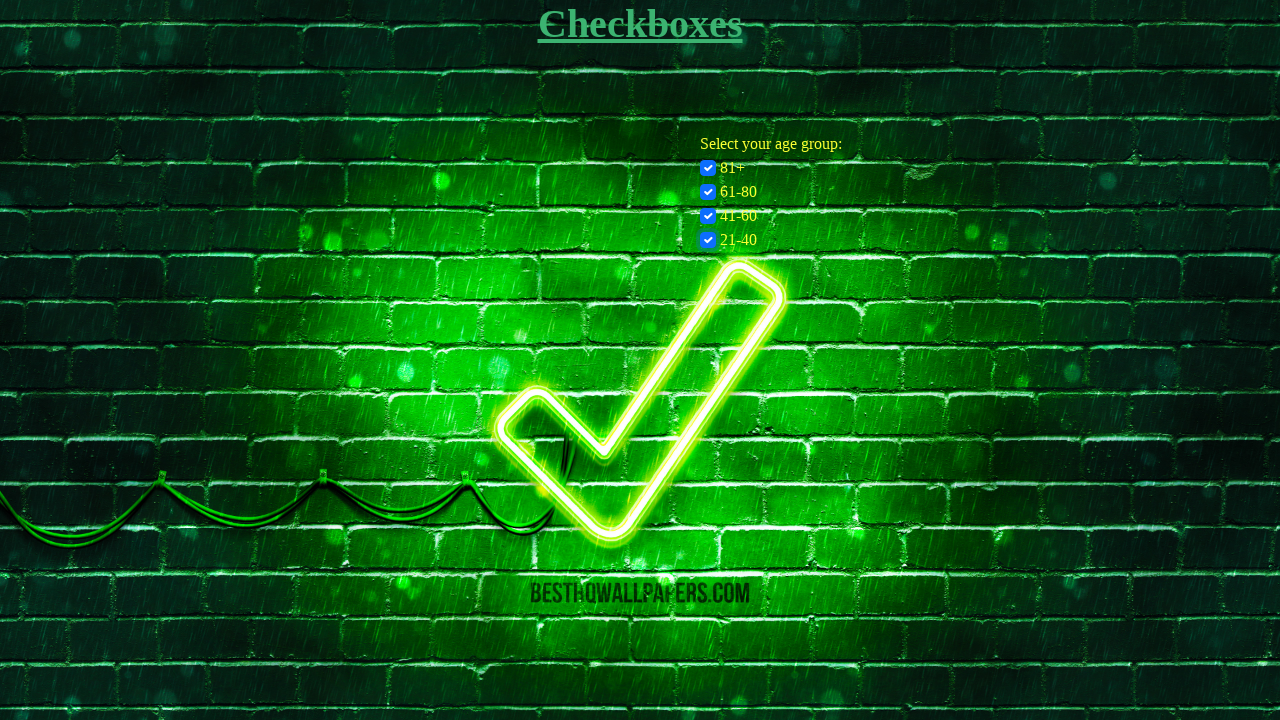